Tests right-click context menu functionality by performing a right-click on a button, selecting the copy option from the context menu, and accepting the resulting alert

Starting URL: http://swisnl.github.io/jQuery-contextMenu/demo.html

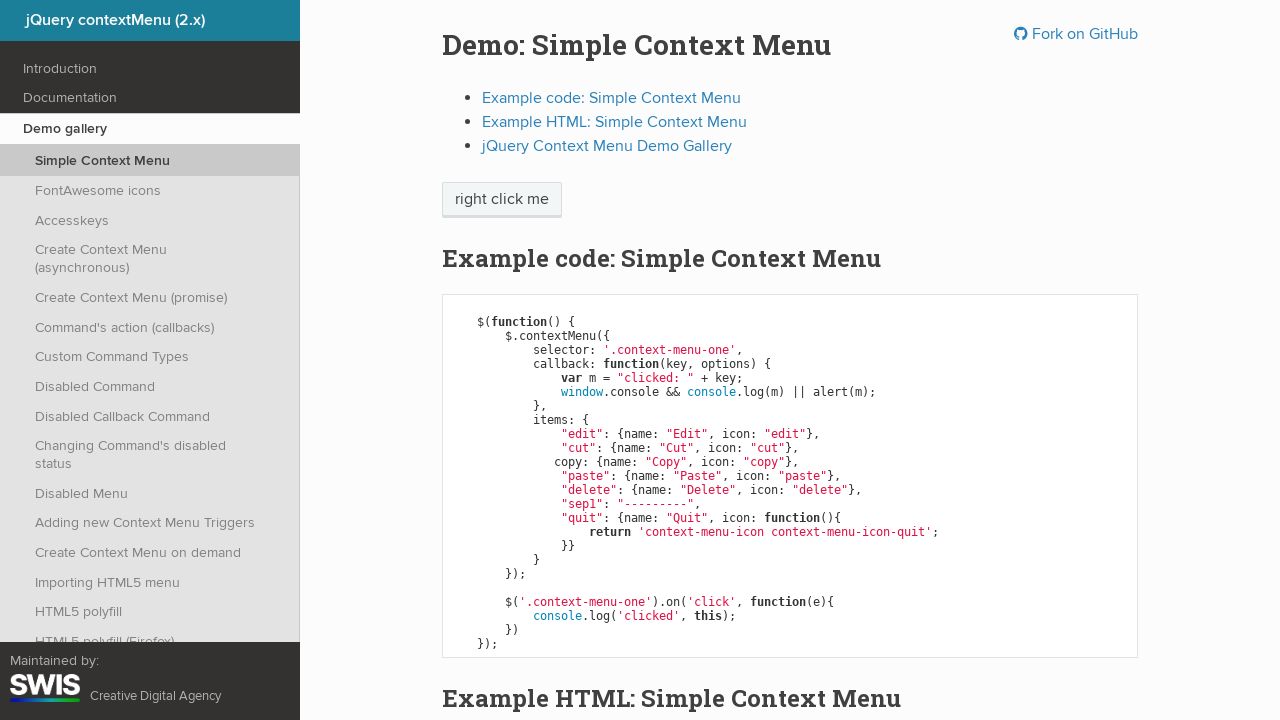

Located the context menu button
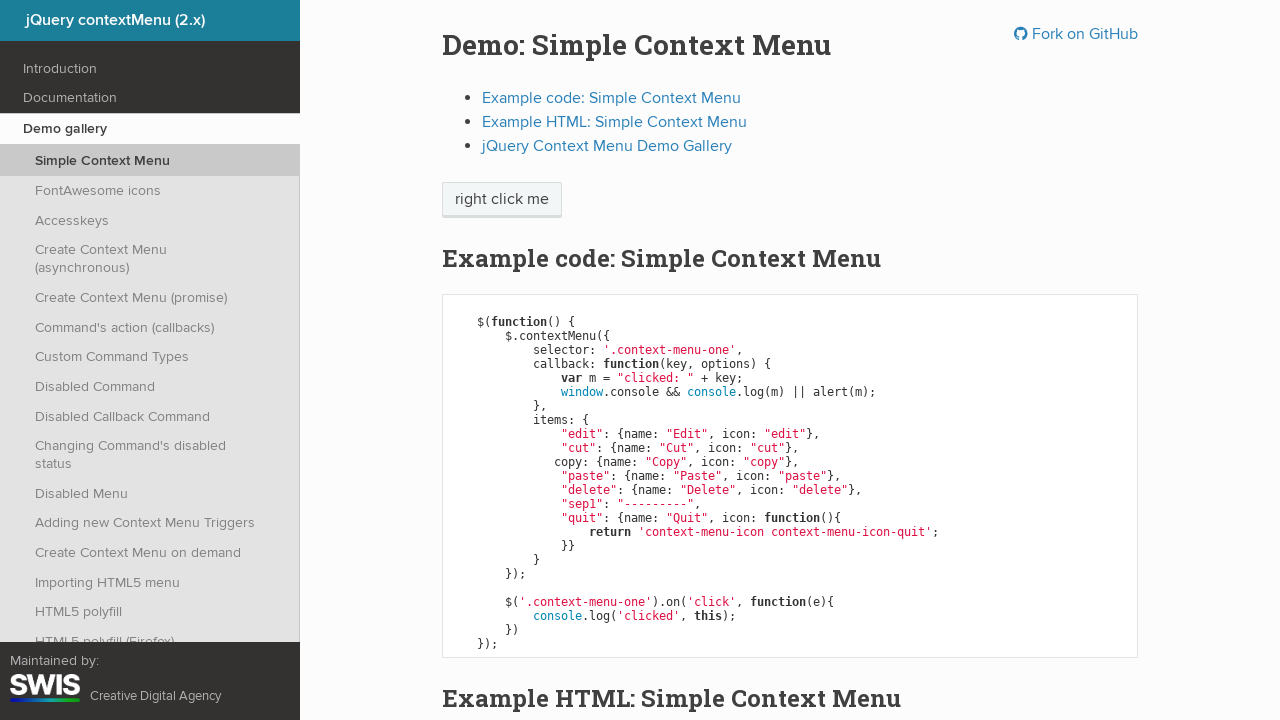

Right-clicked on the context menu button to open the context menu at (502, 200) on xpath=//span[@class='context-menu-one btn btn-neutral']
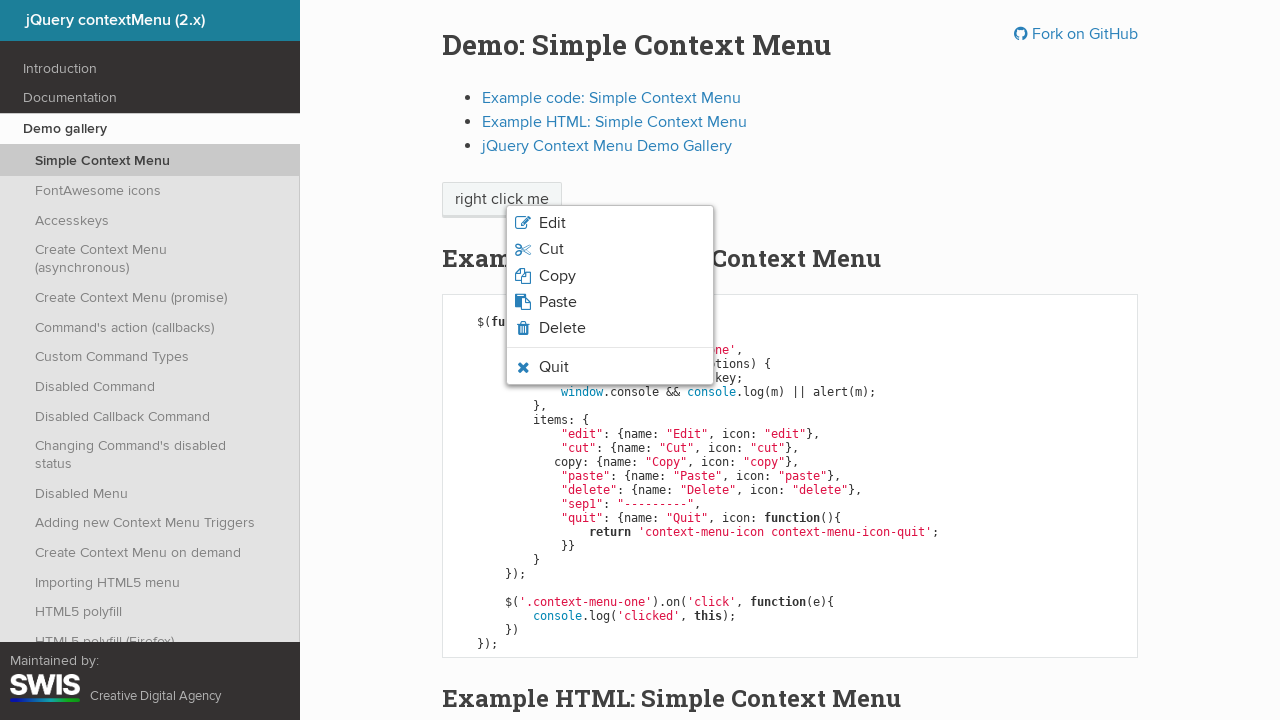

Clicked the Copy option from the context menu at (610, 276) on xpath=//li[@class='context-menu-item context-menu-icon context-menu-icon-copy']
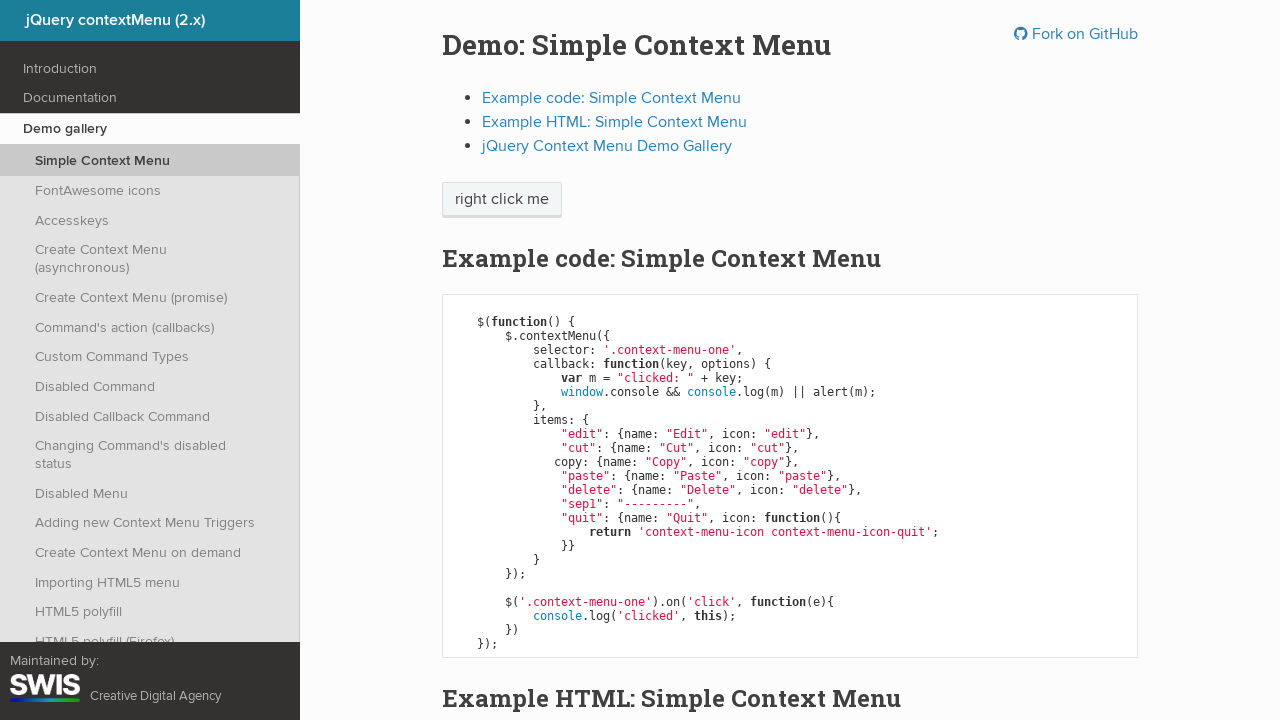

Set up handler to accept alert dialog
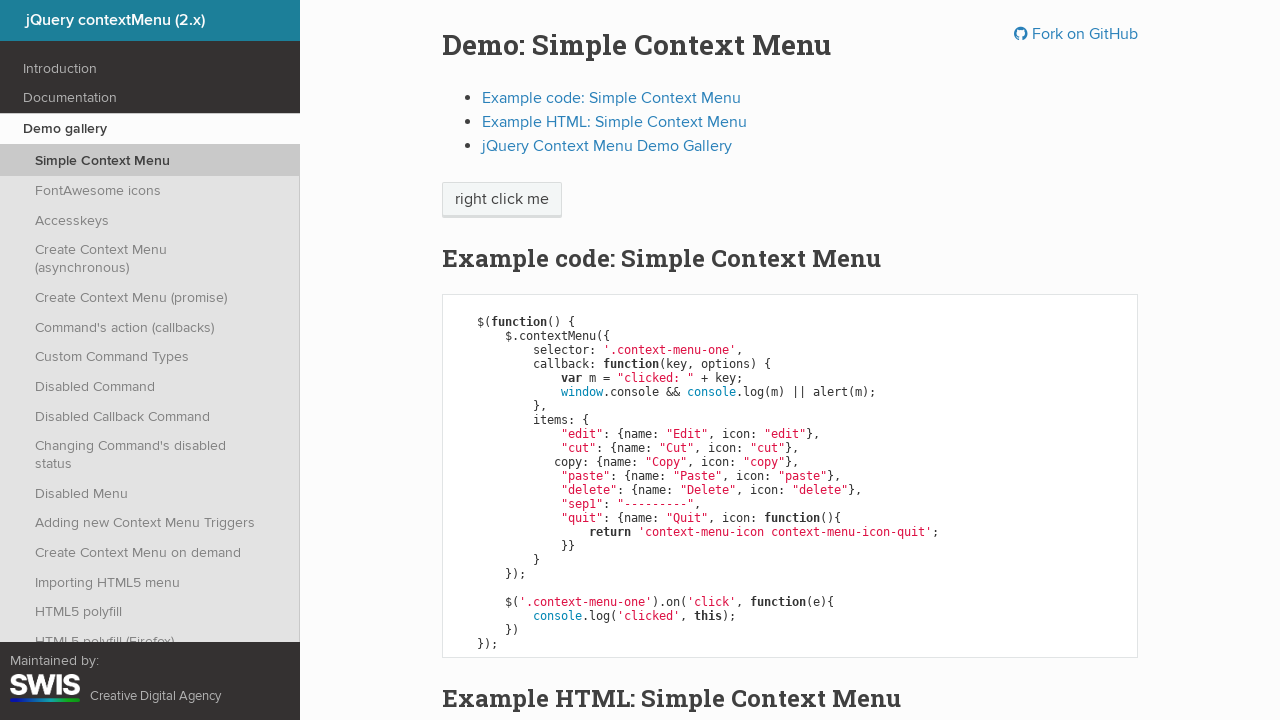

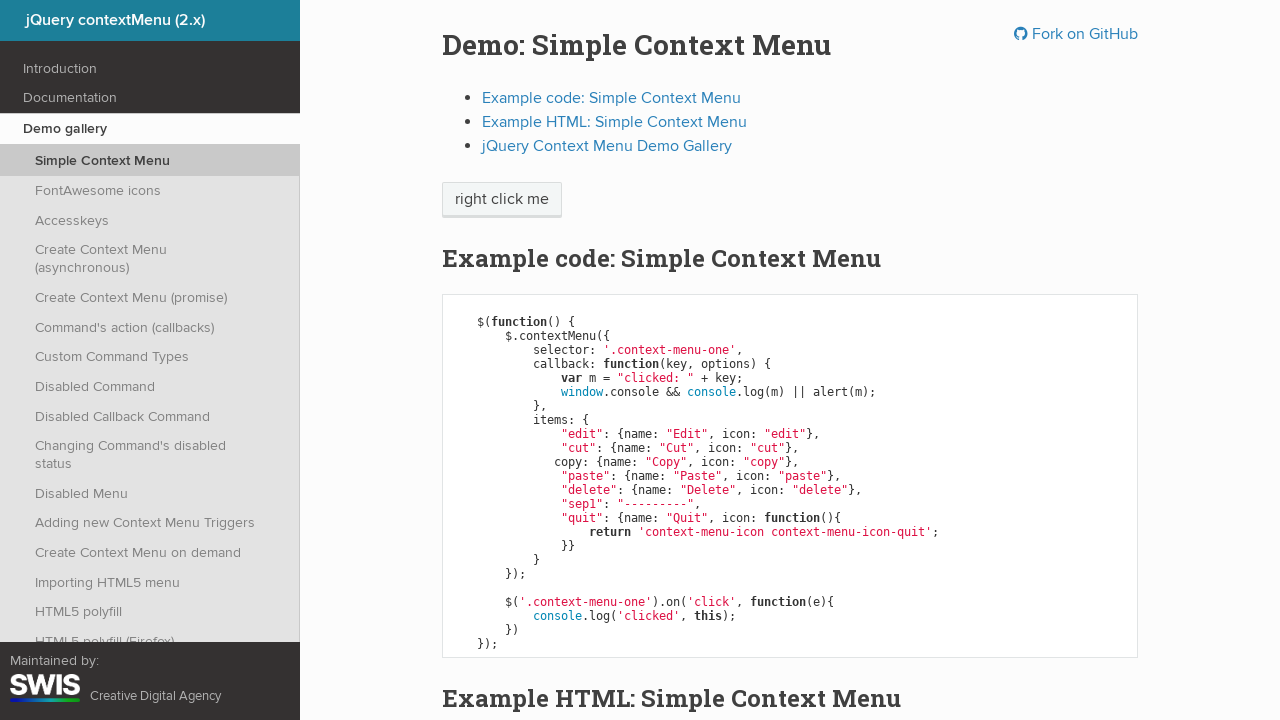